Tests dropdown selection functionality by selecting city options using different methods (by index, value, and visible text)

Starting URL: https://speedwaytech.co.in/sample.html

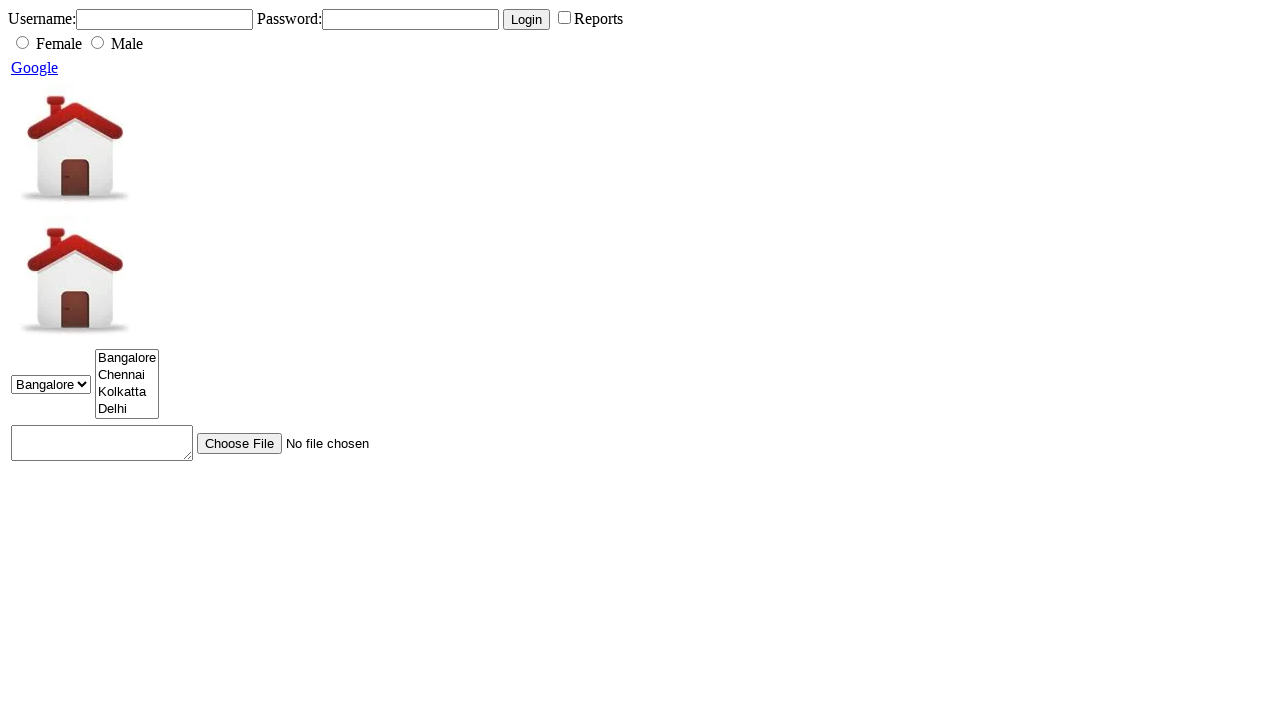

Located city dropdown element
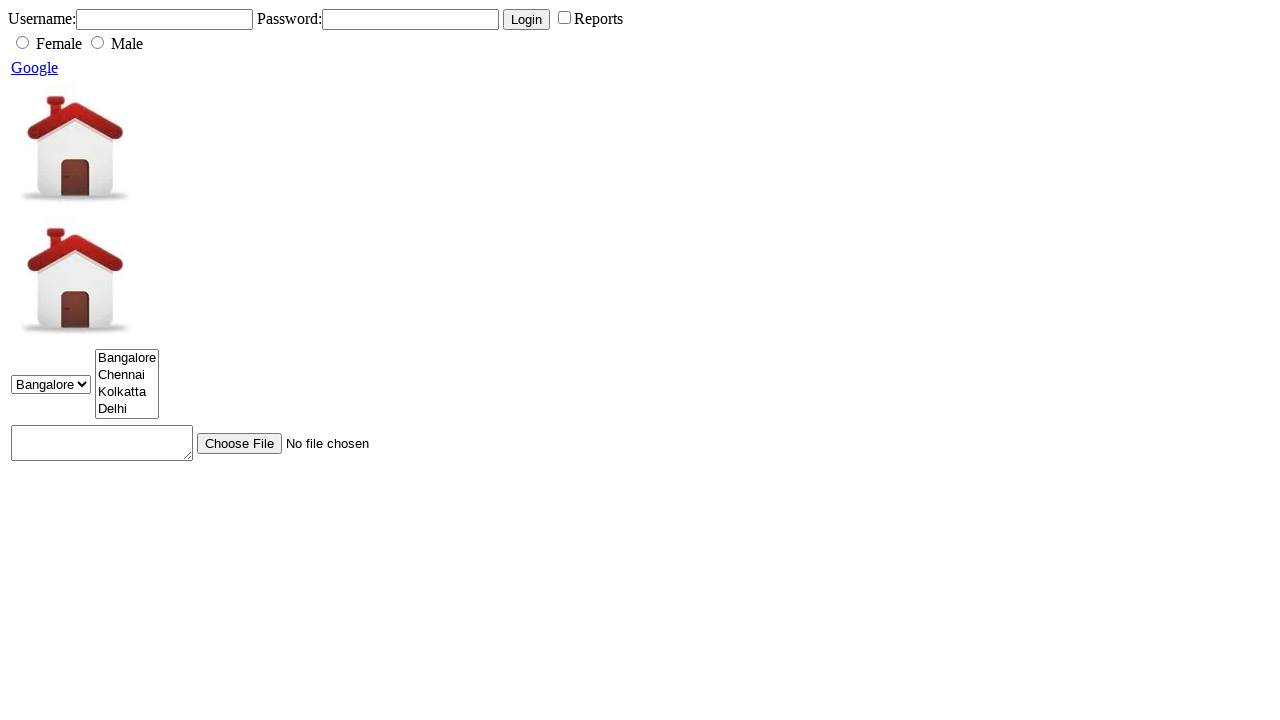

Selected city dropdown option by index 1 on select[name='city']
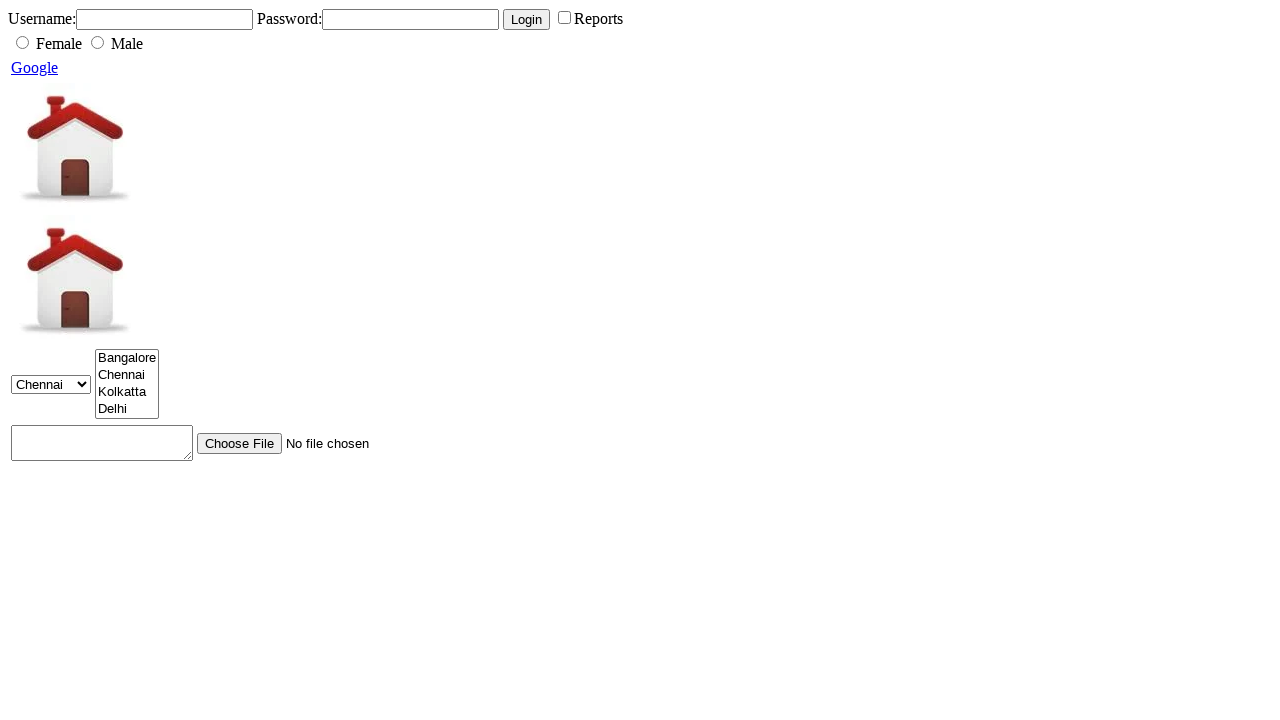

Selected city dropdown option by value '3' on select[name='city']
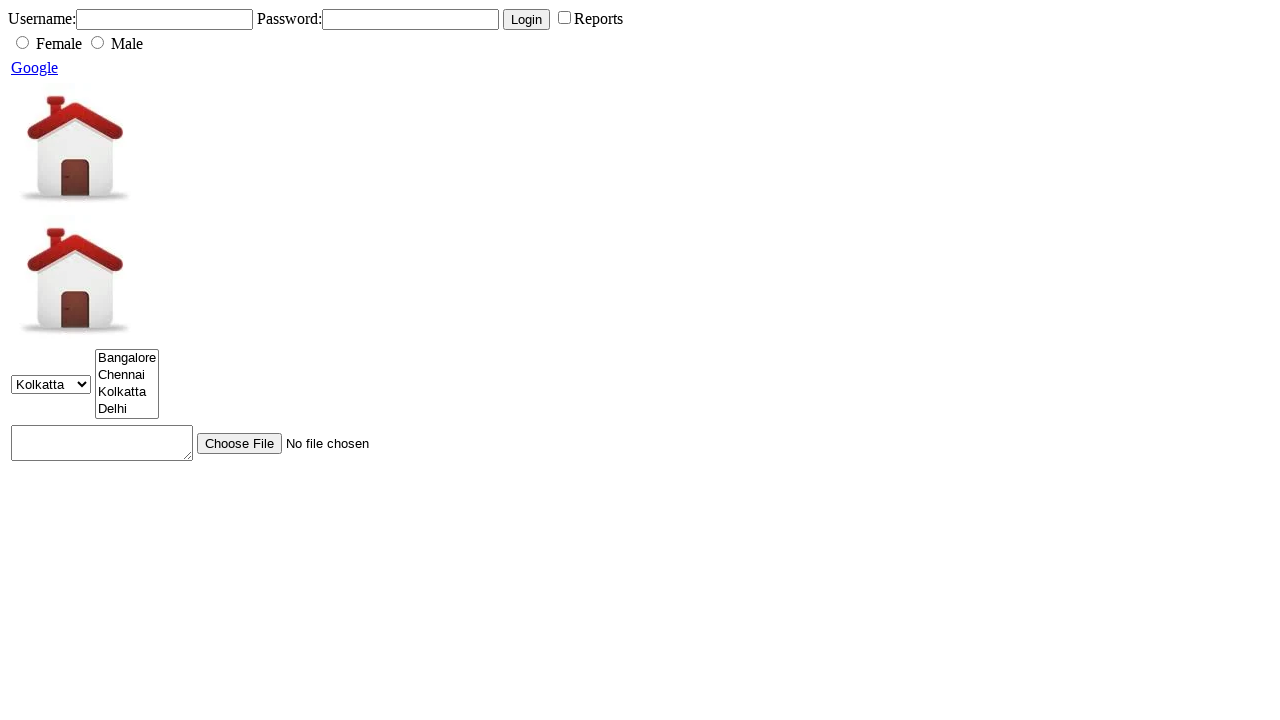

Selected city dropdown option by visible text 'Delhi' on select[name='city']
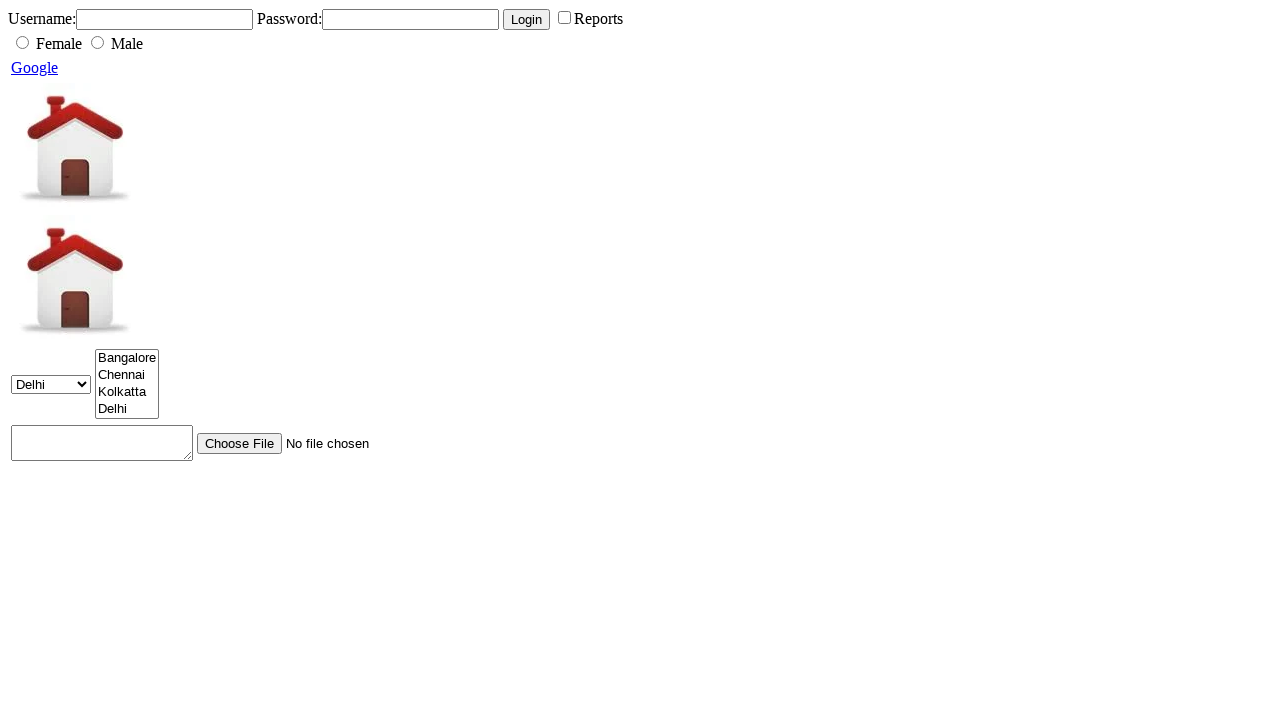

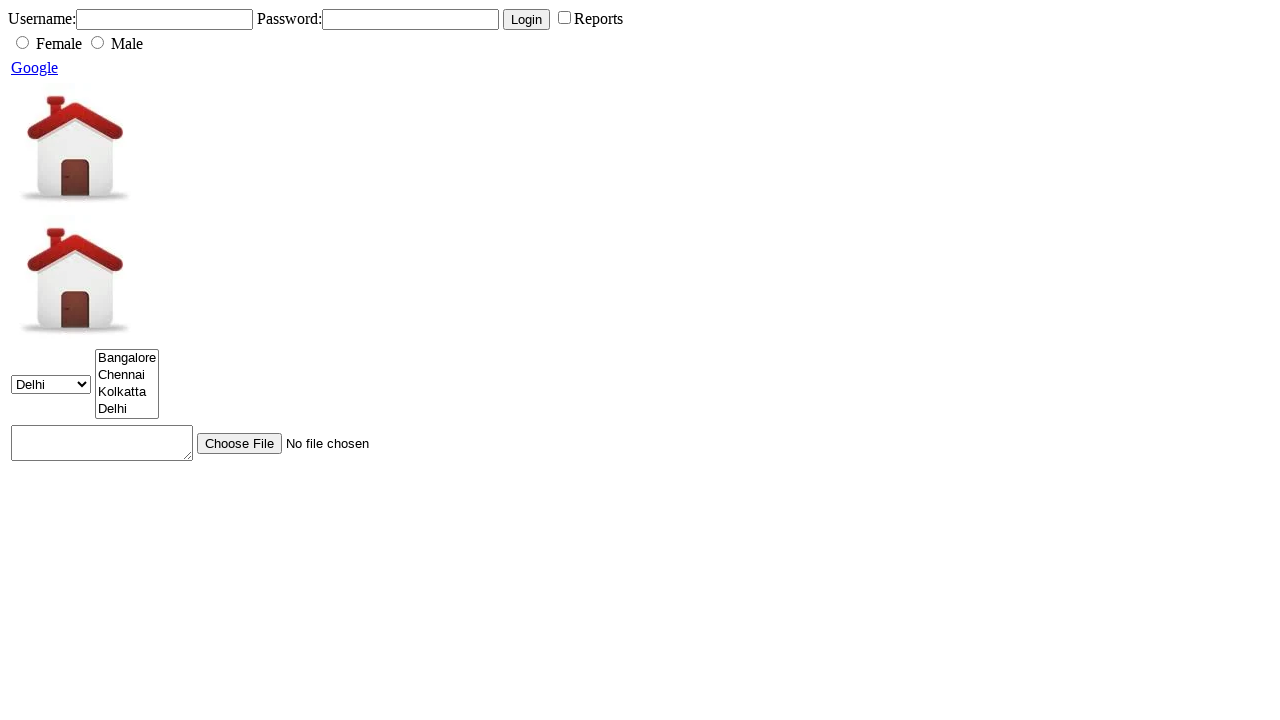